Tests opening a new tab and navigating to a different URL, then switching back to the main window.

Starting URL: https://thecode.media/

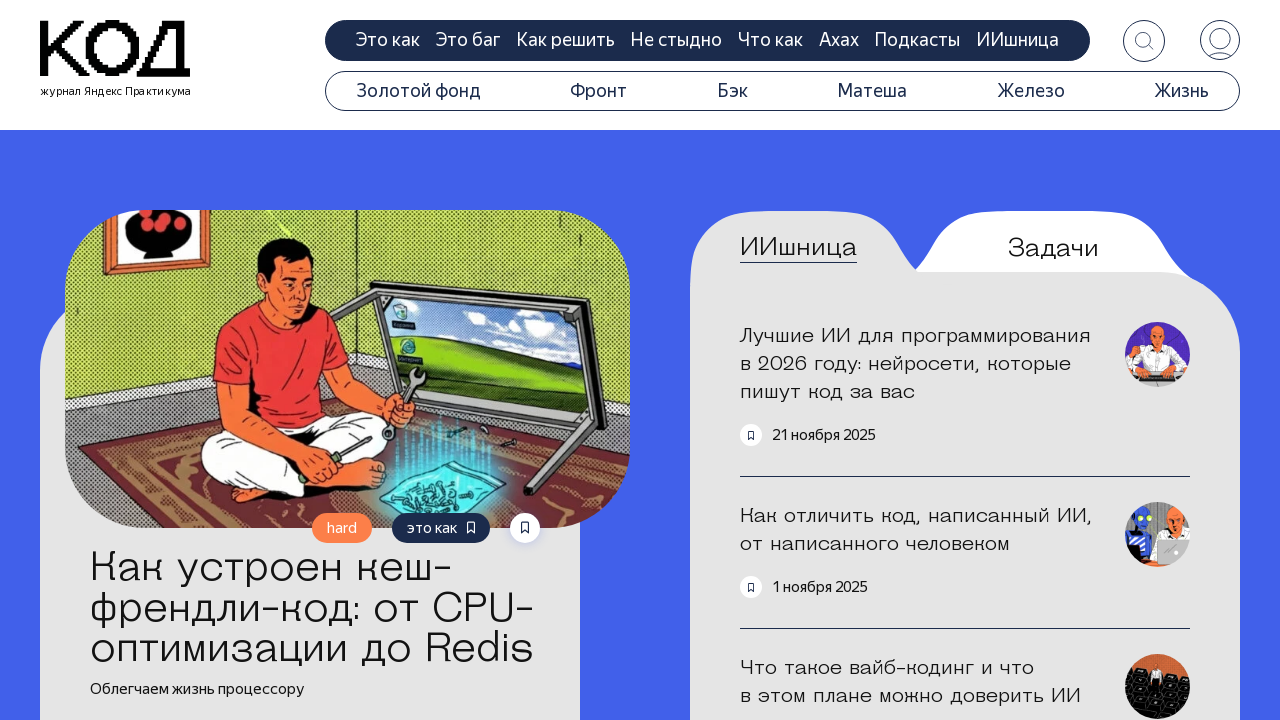

Opened a new tab
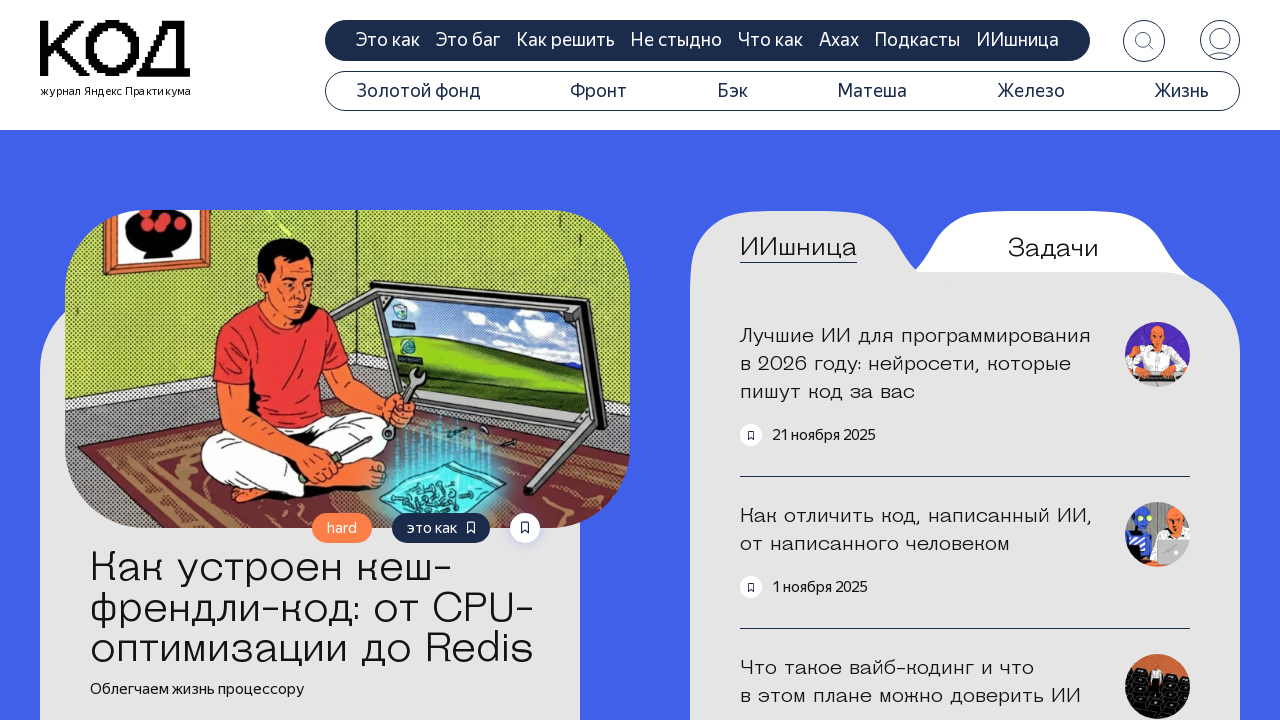

Navigated new tab to https://thecode.media/howto/
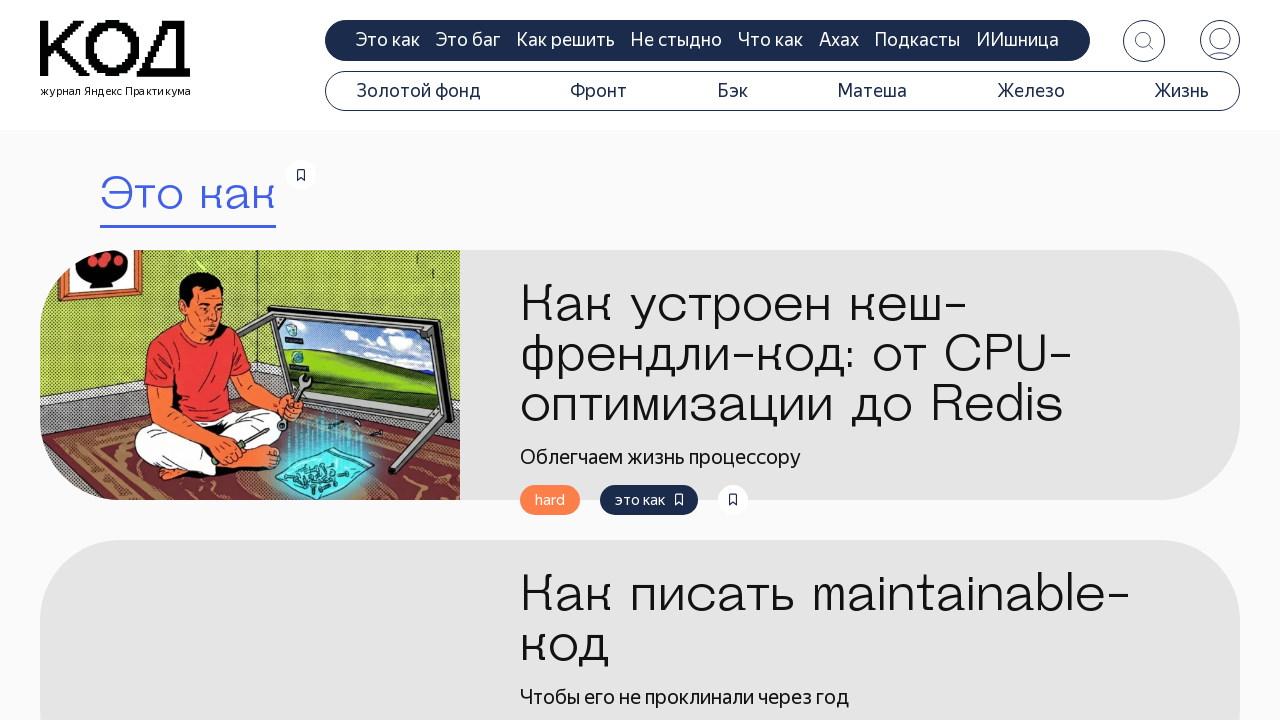

Waited for .search__title selector to load on new tab
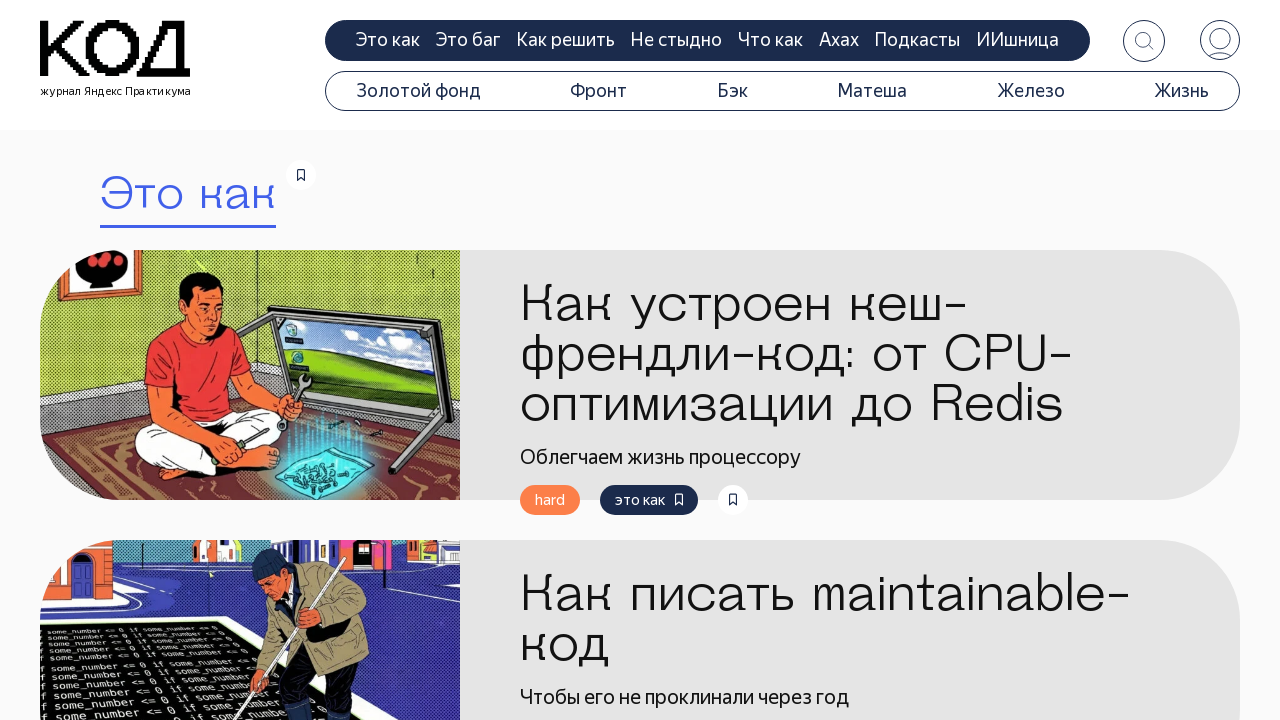

Closed the new tab and switched back to main window
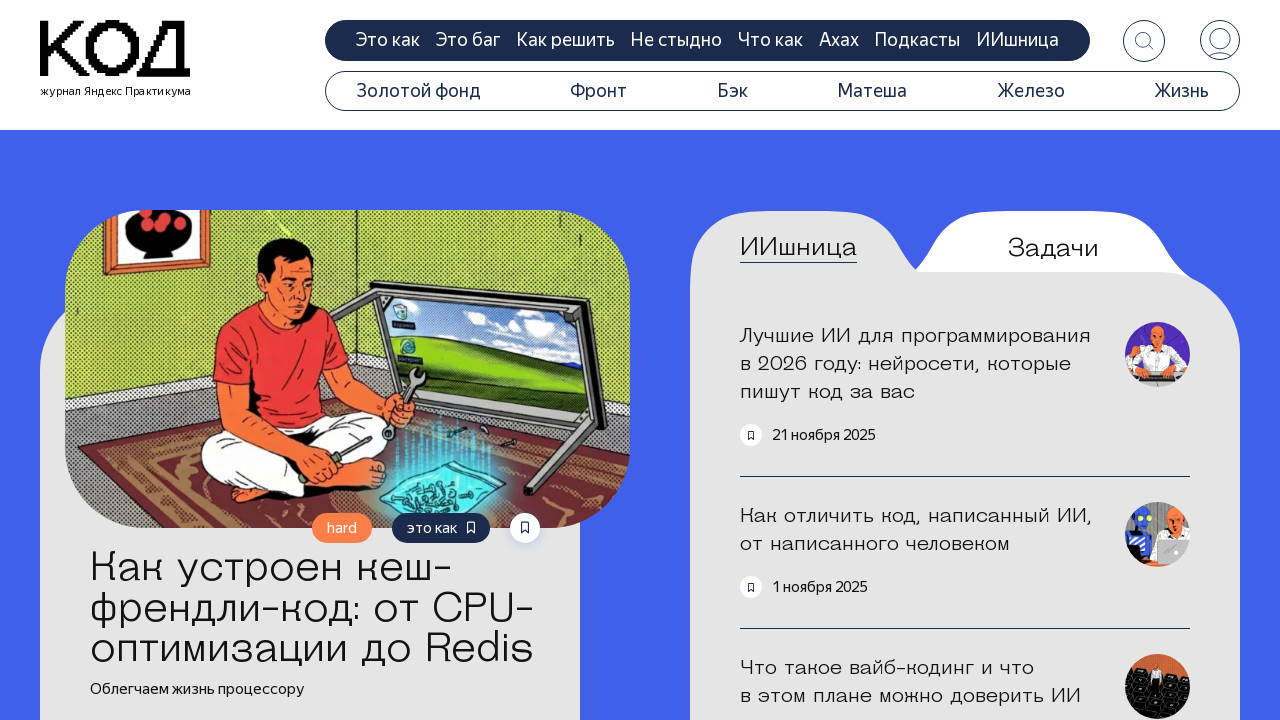

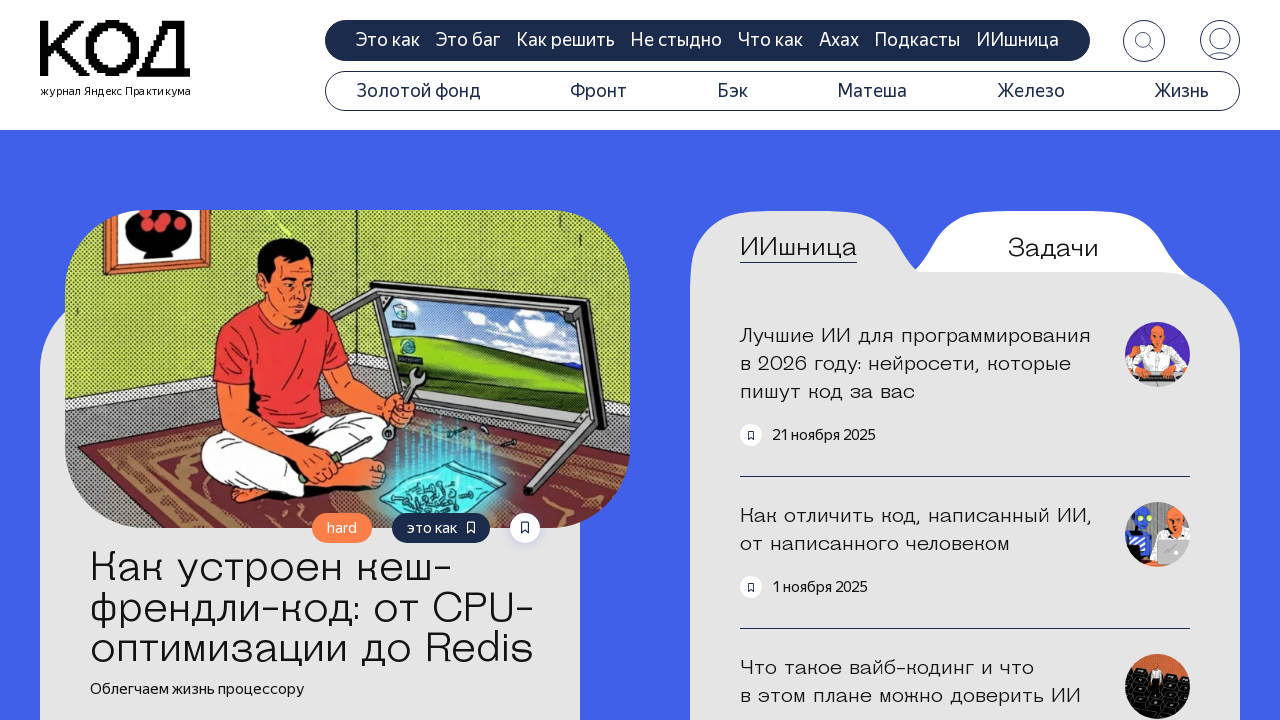